Solves a math captcha by calculating a value from an element's text, filling the answer, checking a checkbox and radiobutton, then submitting the form

Starting URL: http://suninjuly.github.io/math.html

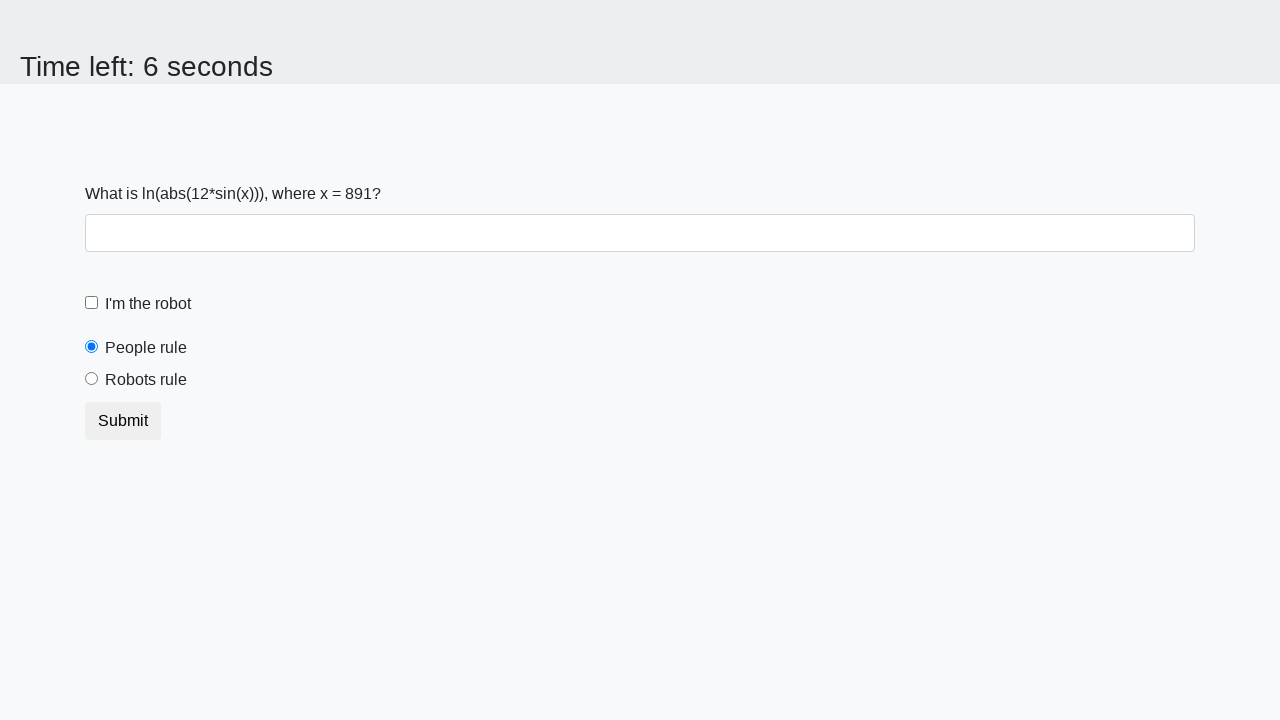

Located the math captcha value element
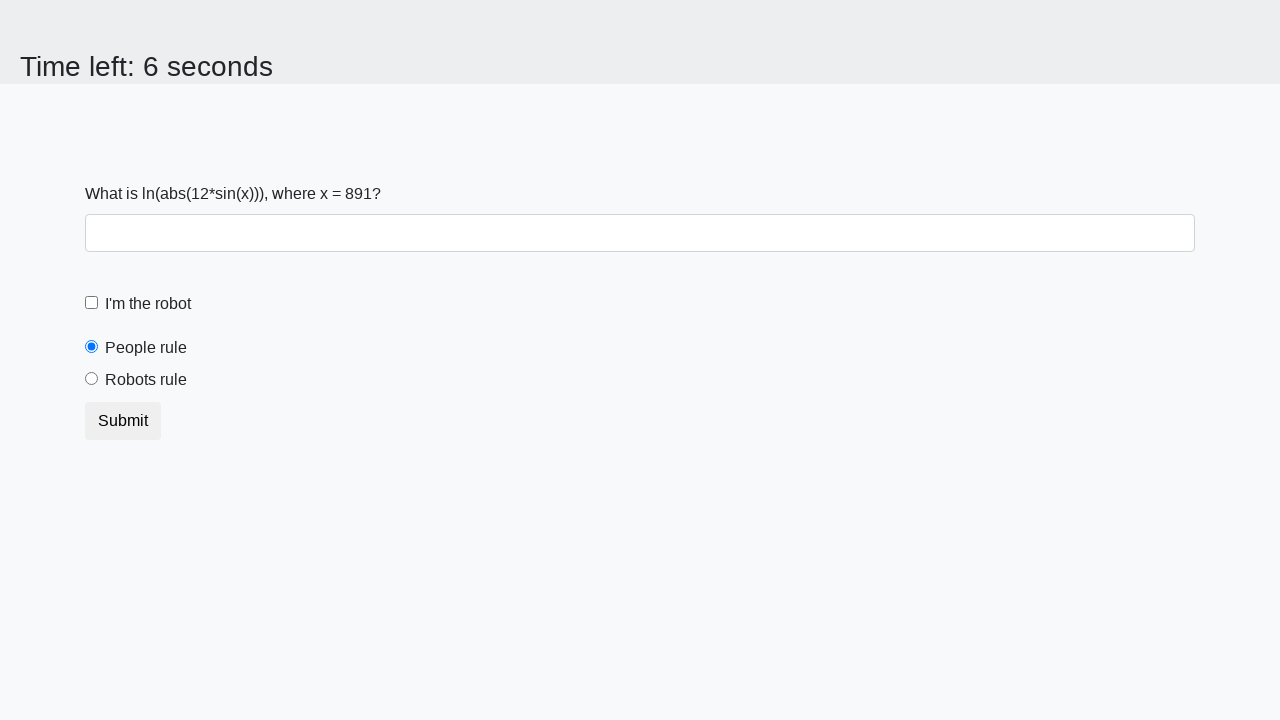

Extracted math captcha value from element
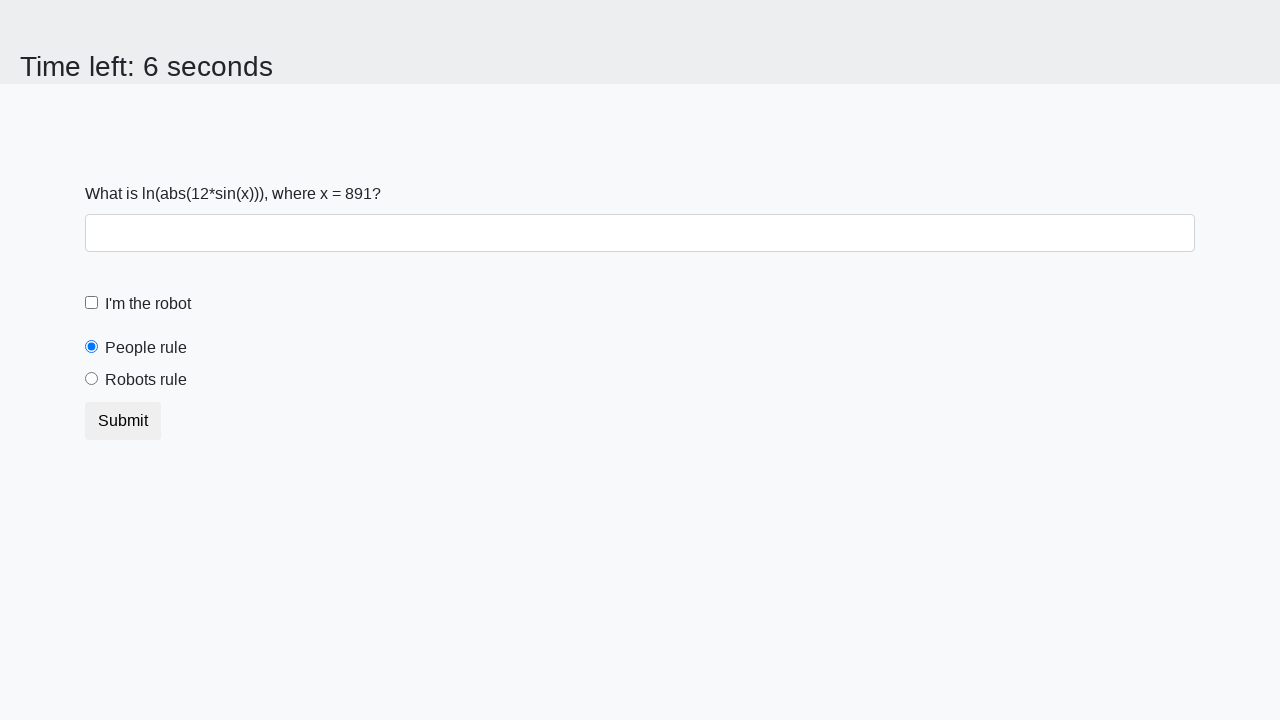

Calculated the answer using logarithm formula
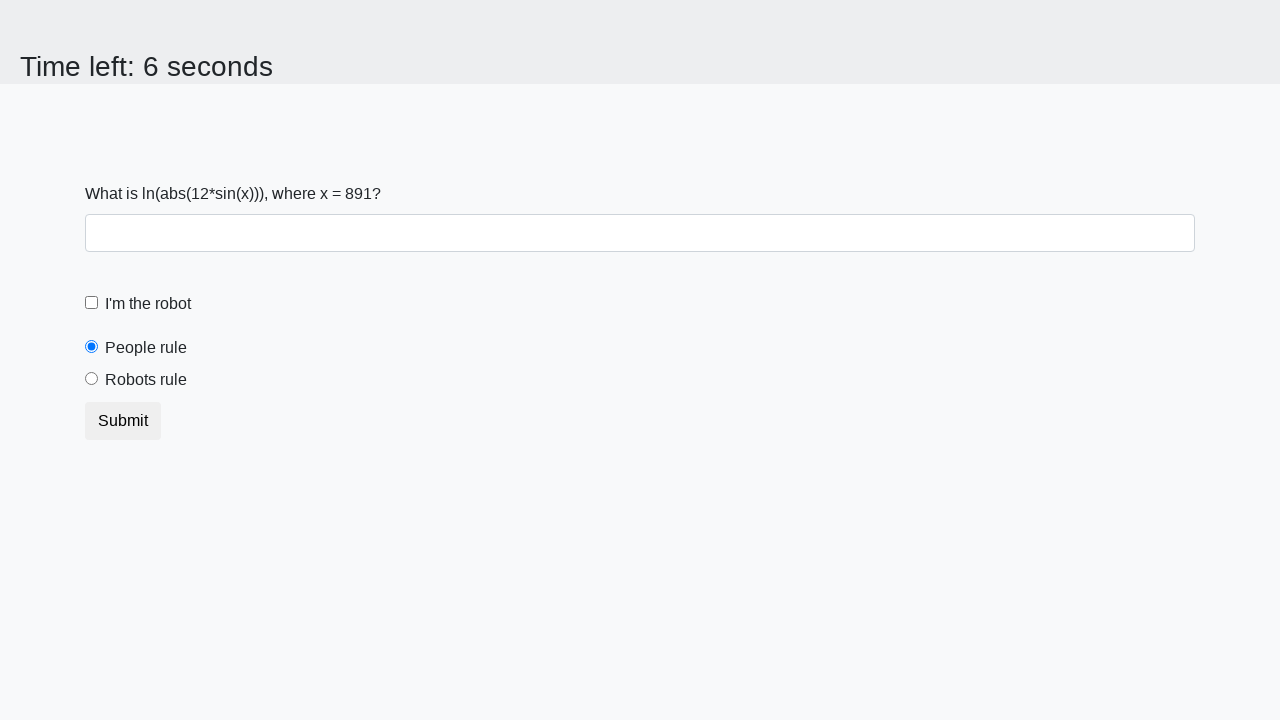

Filled answer field with calculated value on #answer
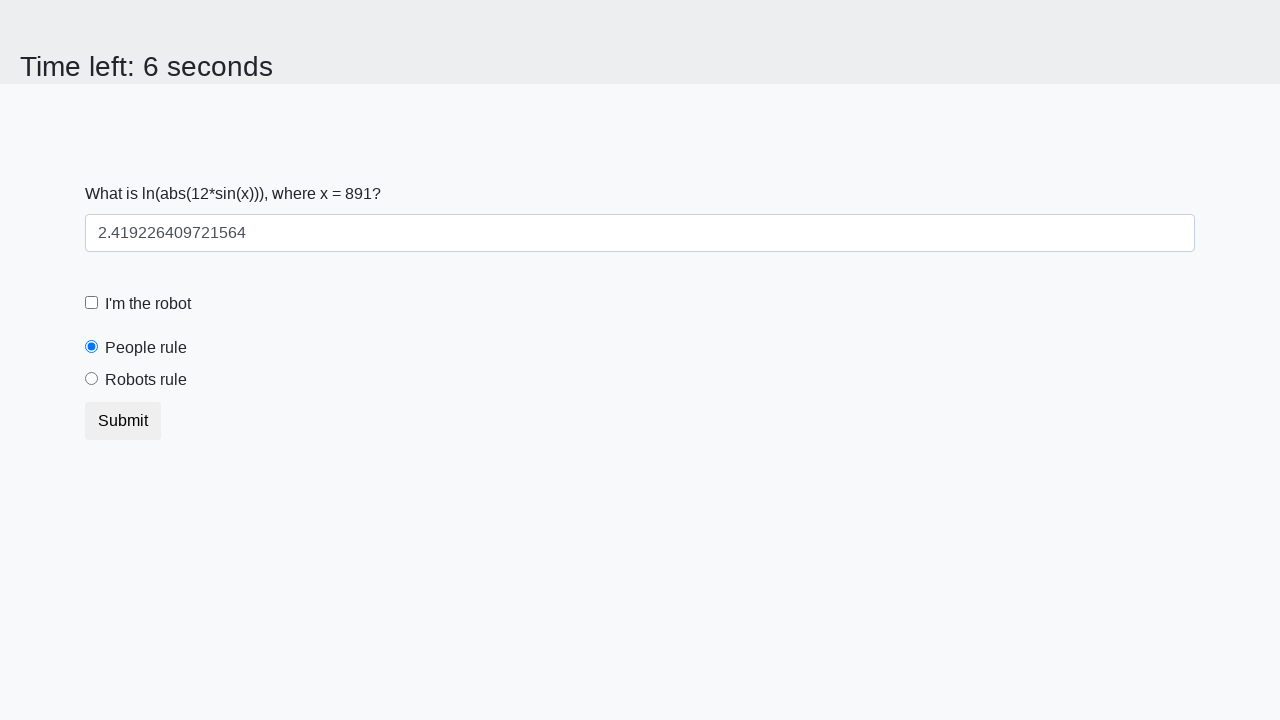

Checked the robot checkbox at (92, 303) on #robotCheckbox
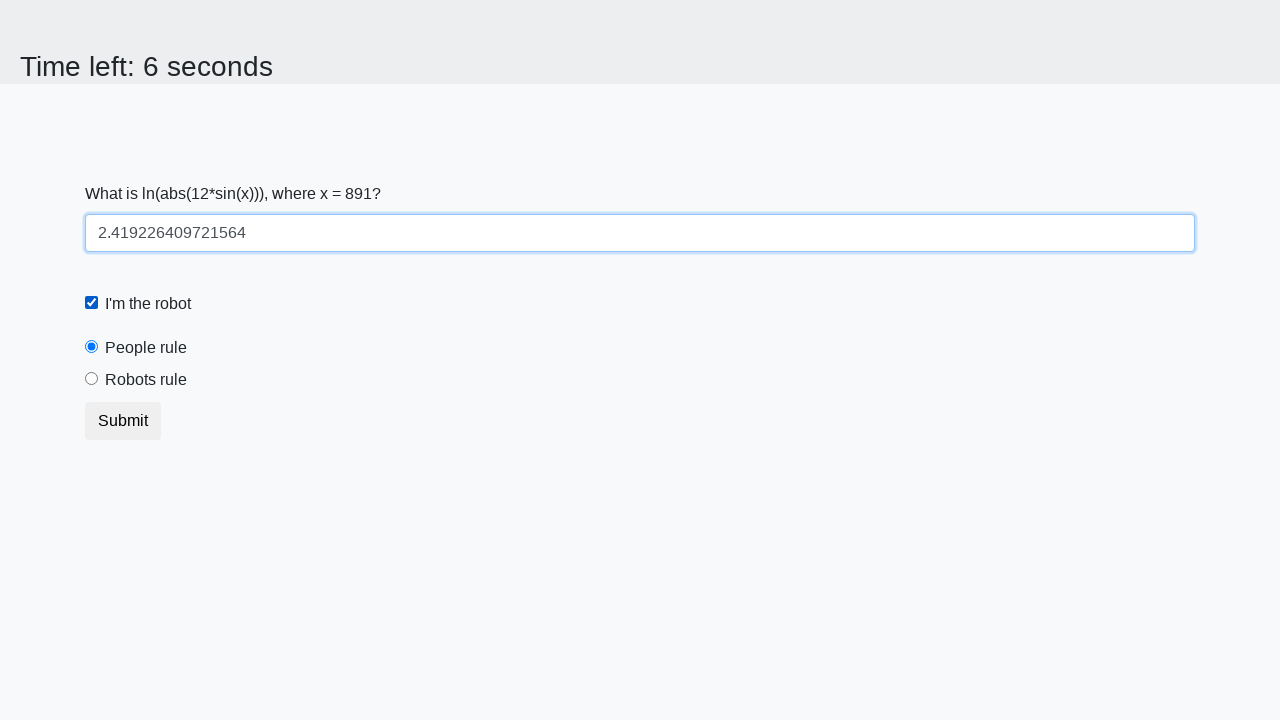

Selected the robots rule radio button at (146, 380) on [for='robotsRule']
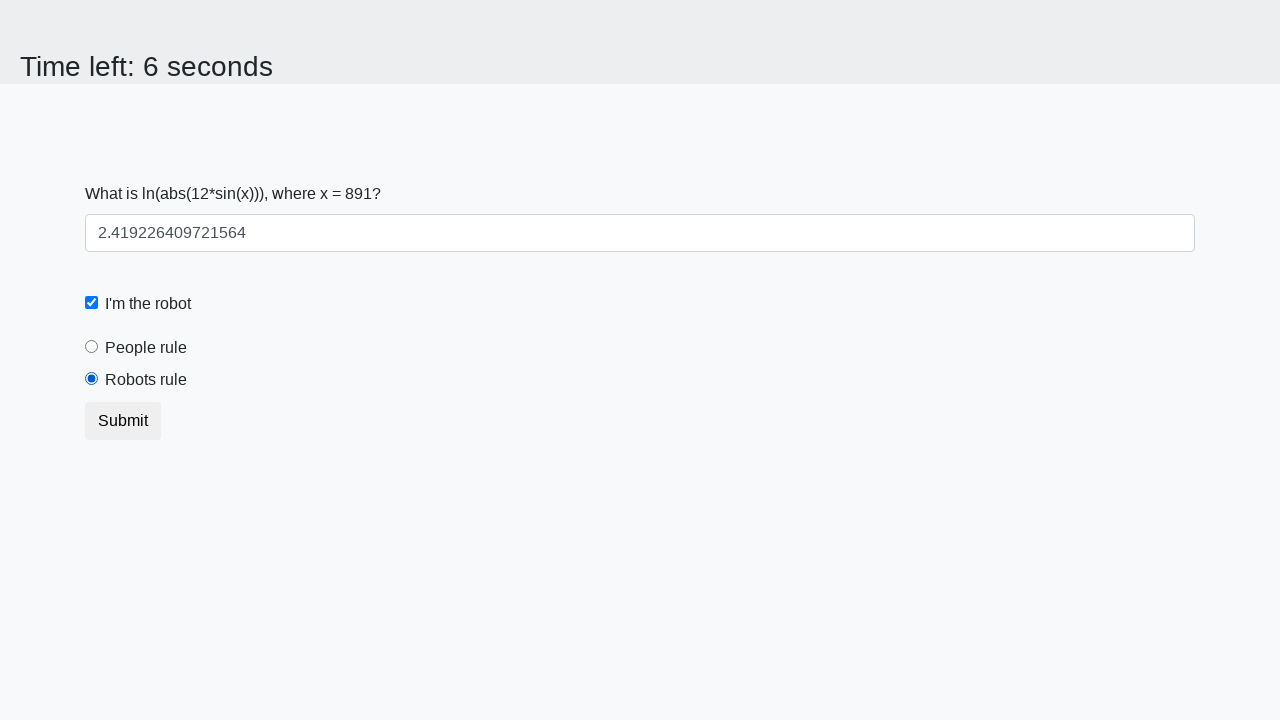

Submitted the math captcha form at (123, 421) on [type='submit']
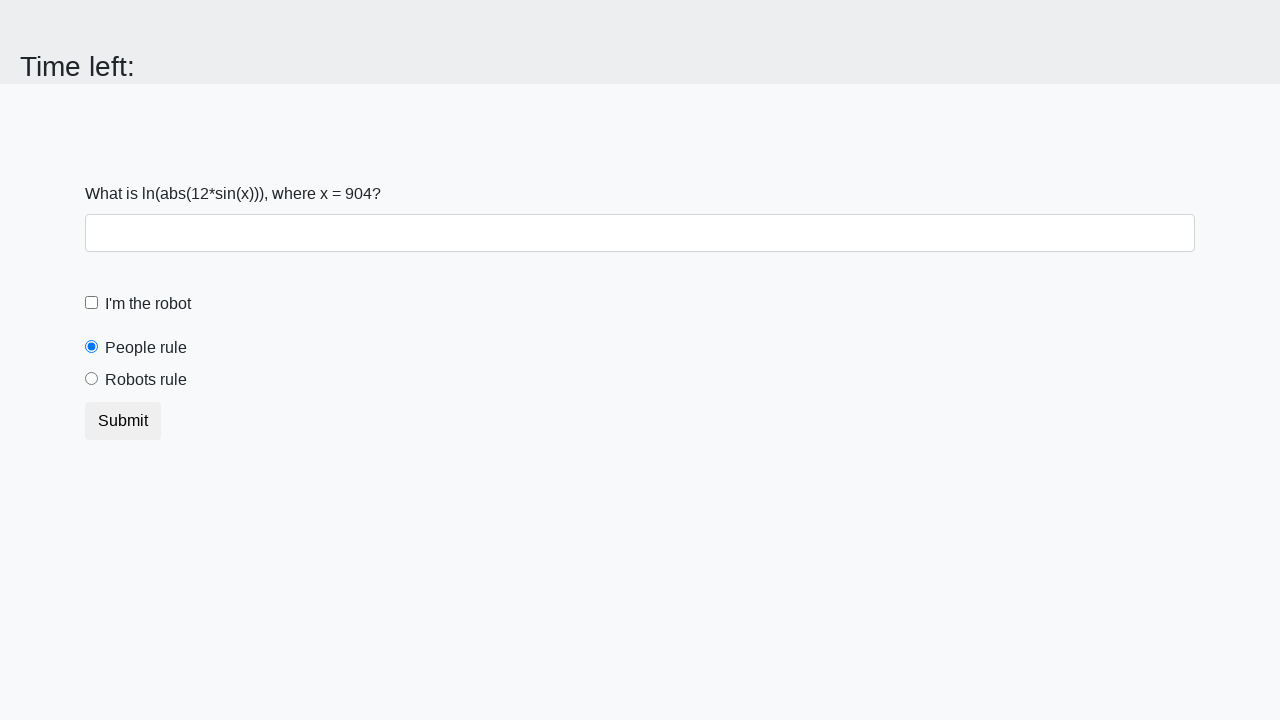

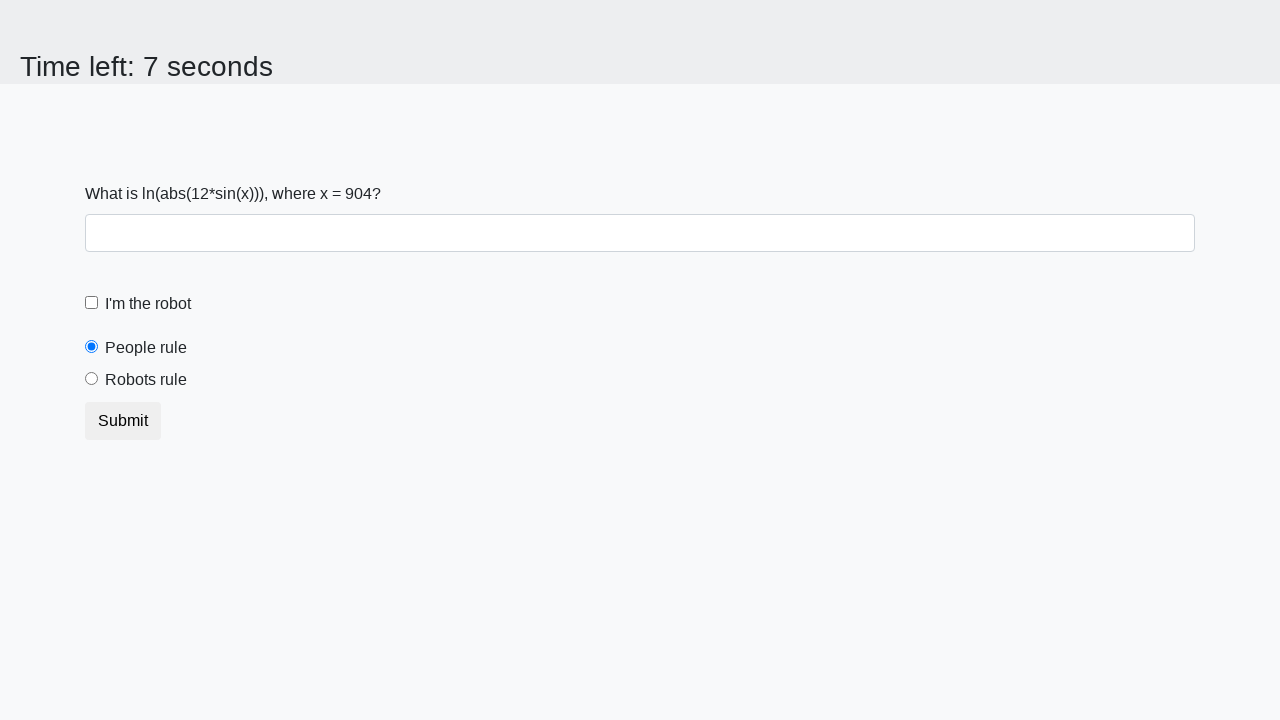